Tests that todo data persists after page reload

Starting URL: https://demo.playwright.dev/todomvc

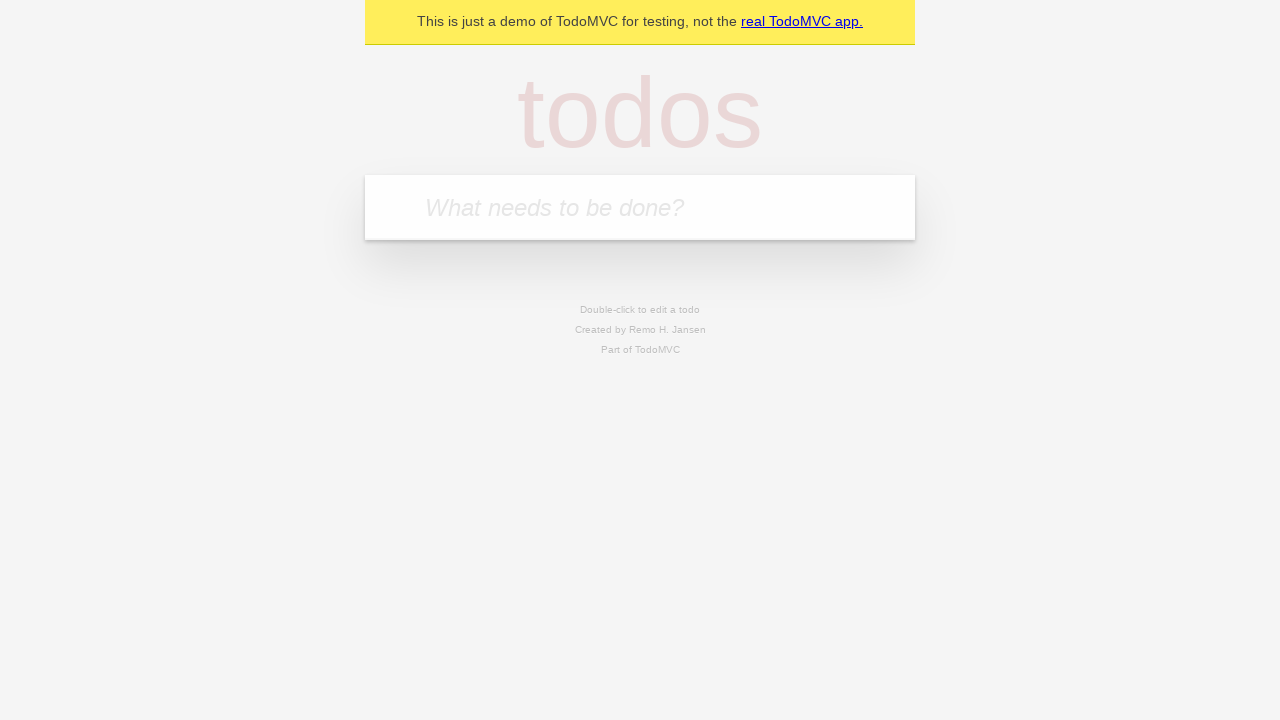

Filled first todo input with 'buy some cheese' on .new-todo
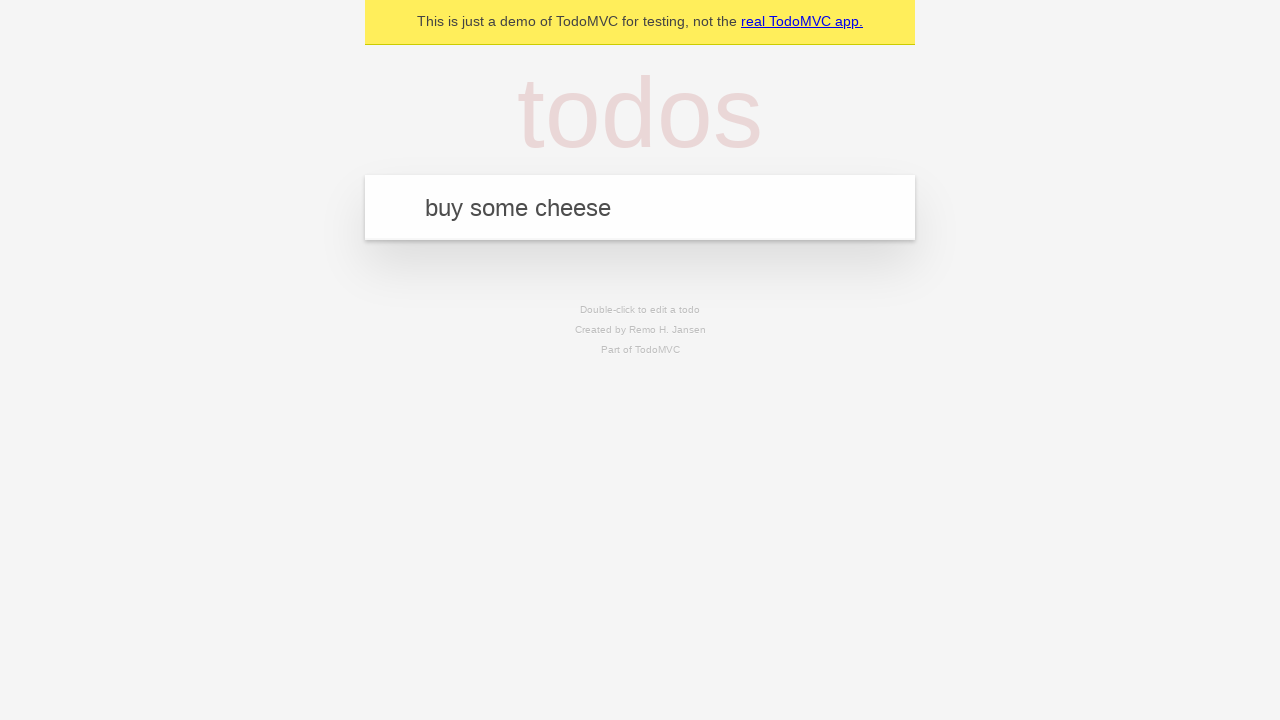

Pressed Enter to create first todo item on .new-todo
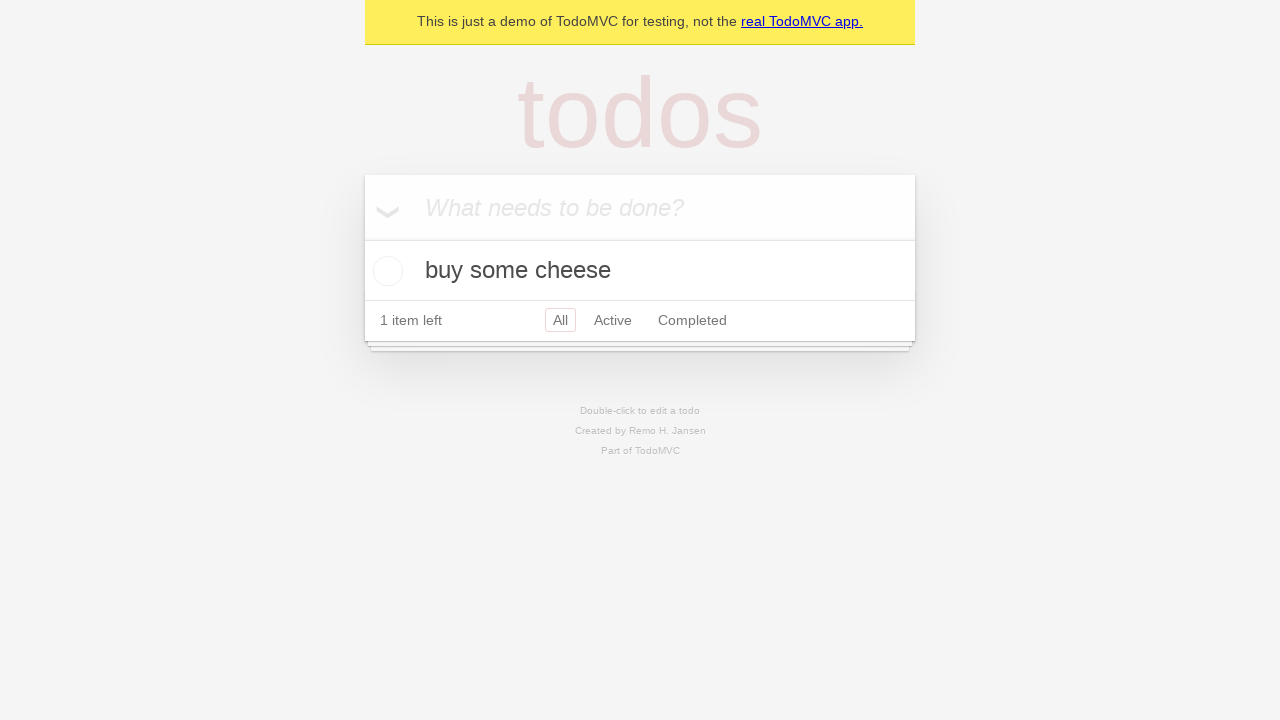

Filled second todo input with 'feed the cat' on .new-todo
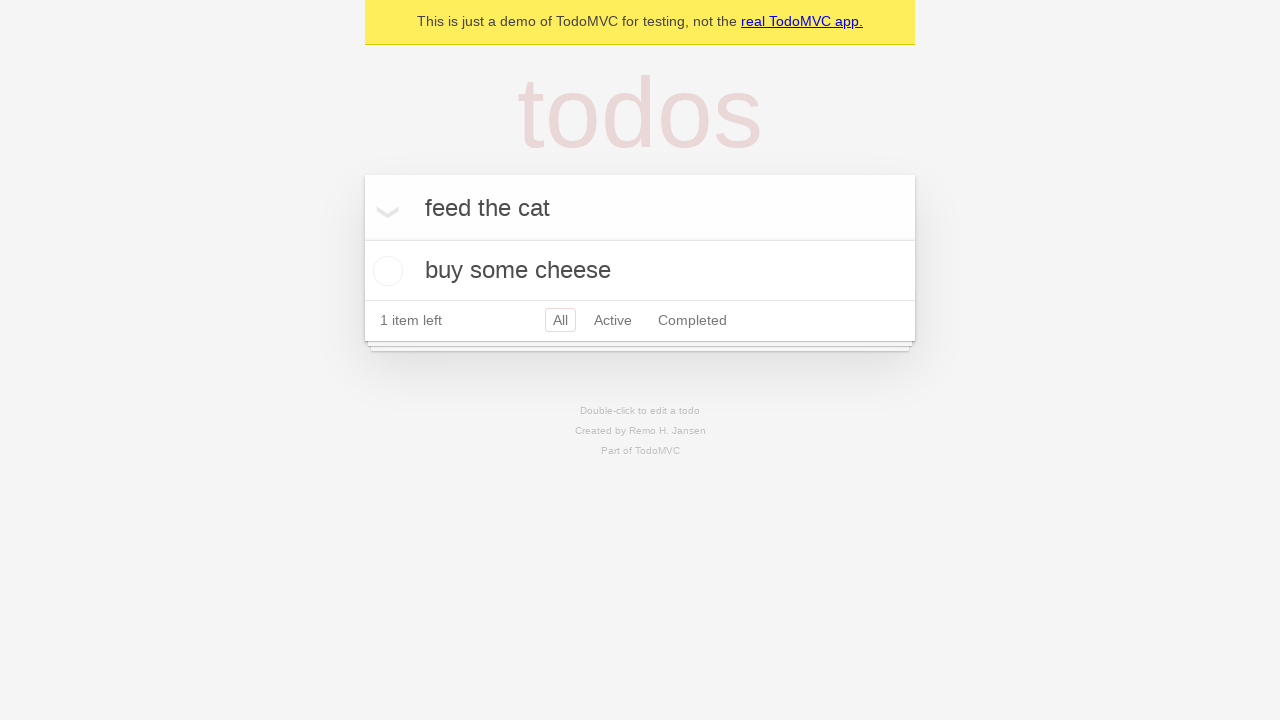

Pressed Enter to create second todo item on .new-todo
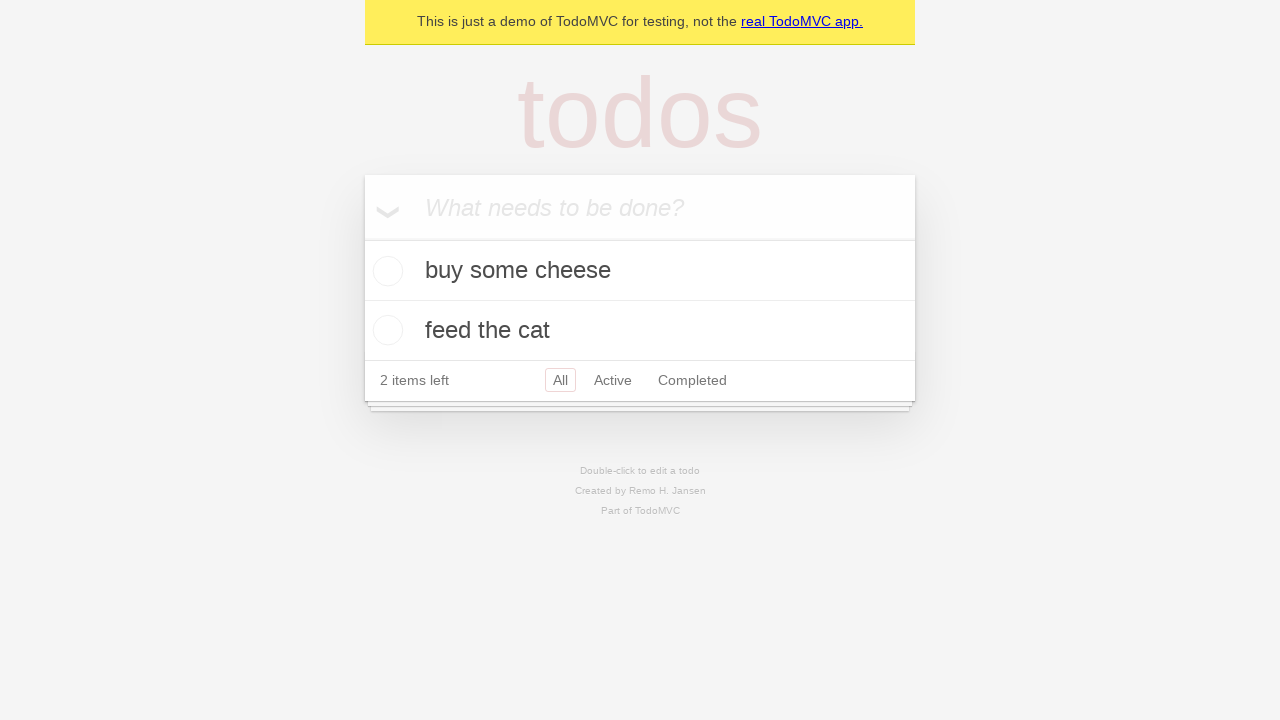

Located all todo list items
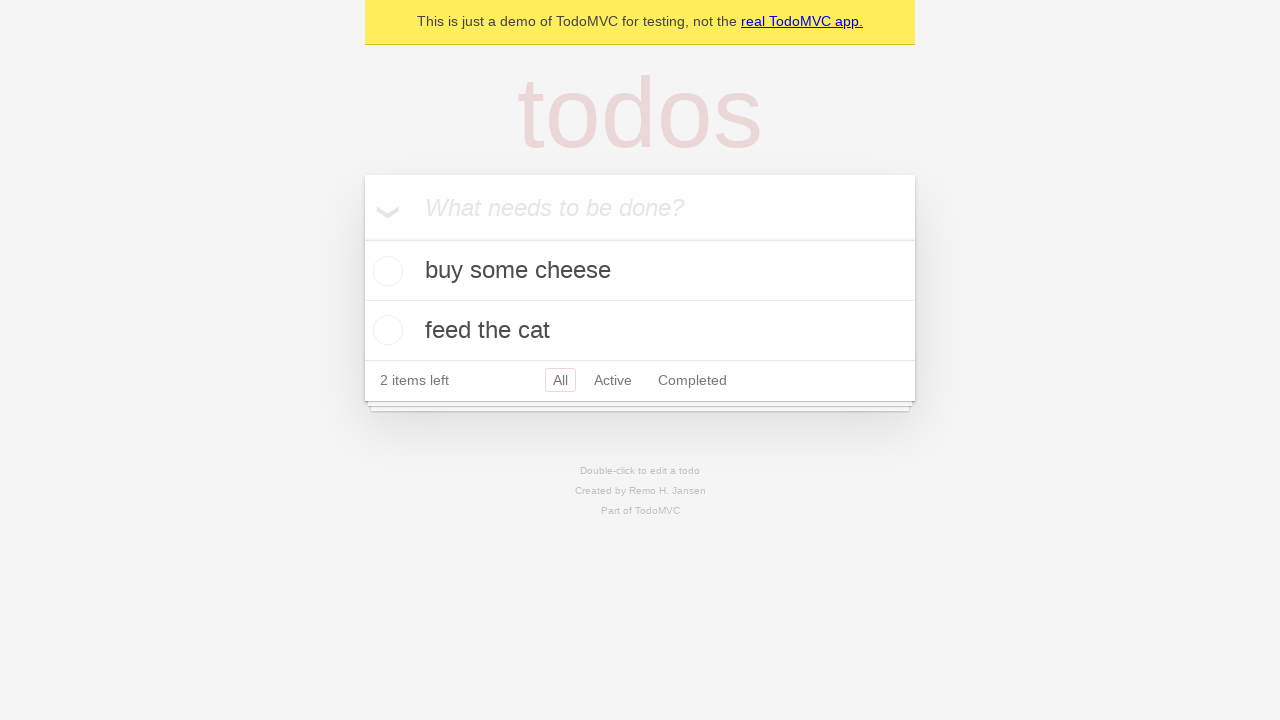

Checked the first todo item as complete at (385, 271) on .todo-list li >> nth=0 >> .toggle
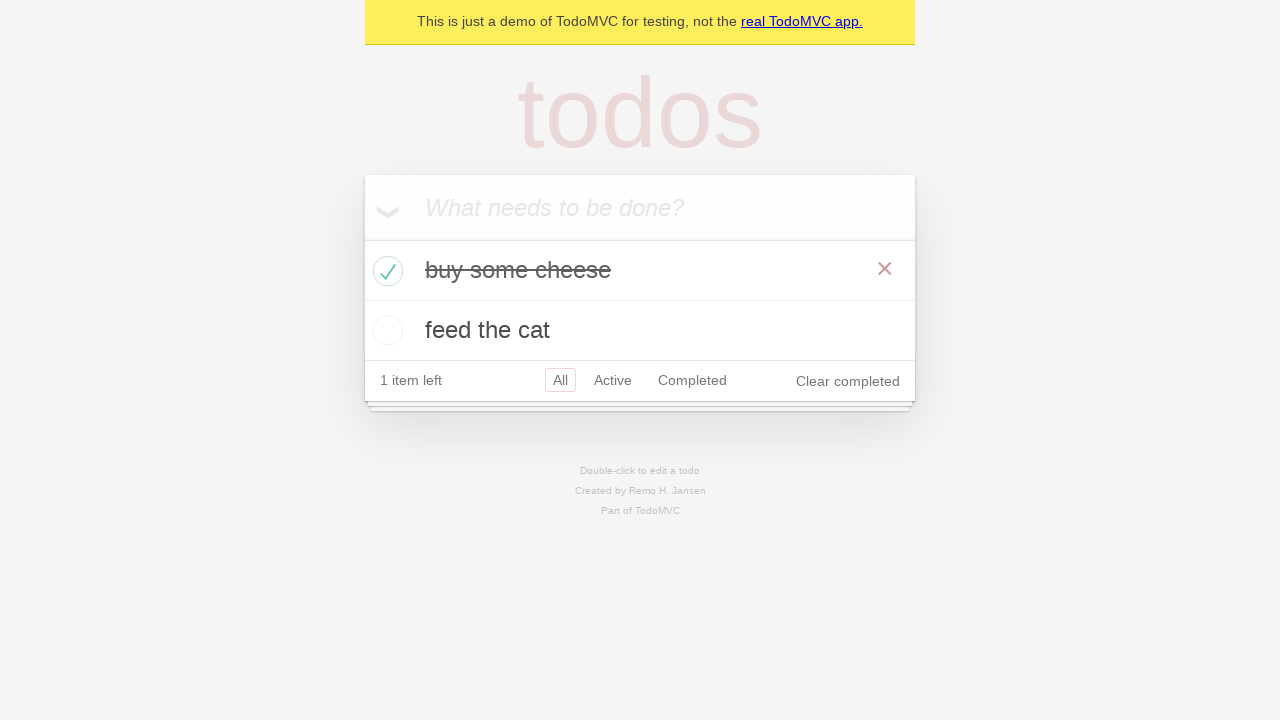

Reloaded the page to verify todo persistence
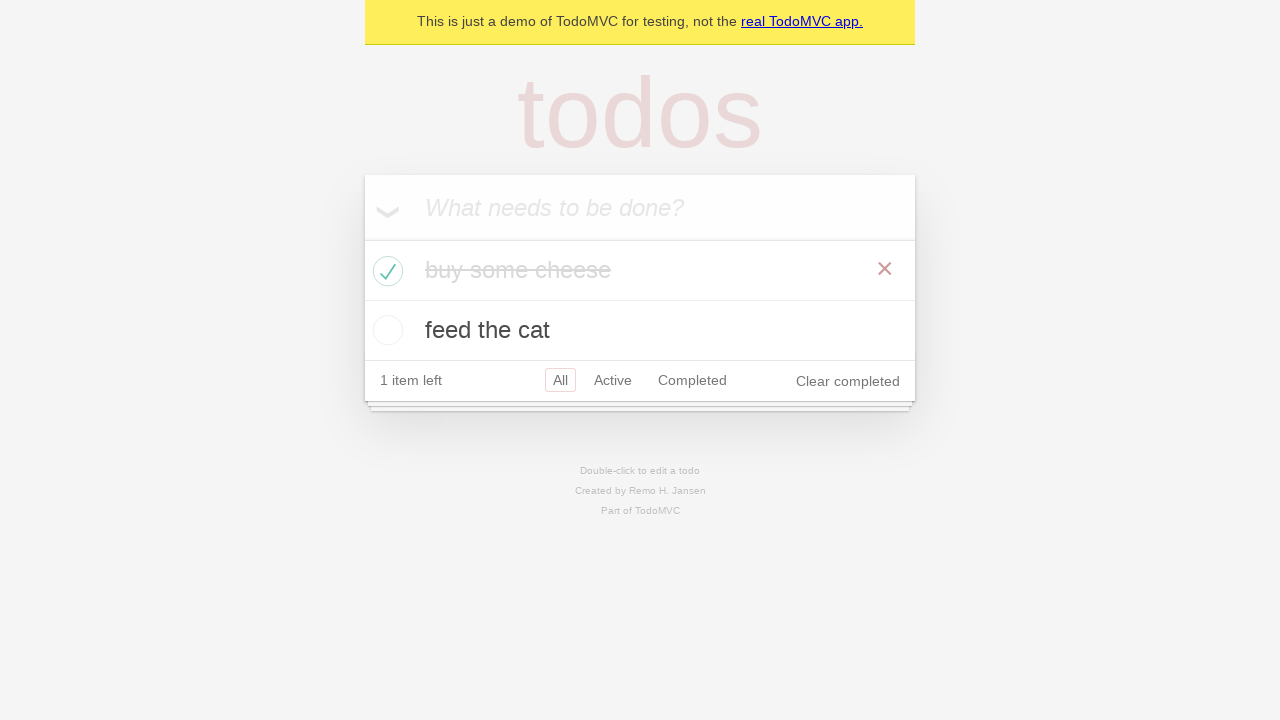

Waited for todo items to load after page reload
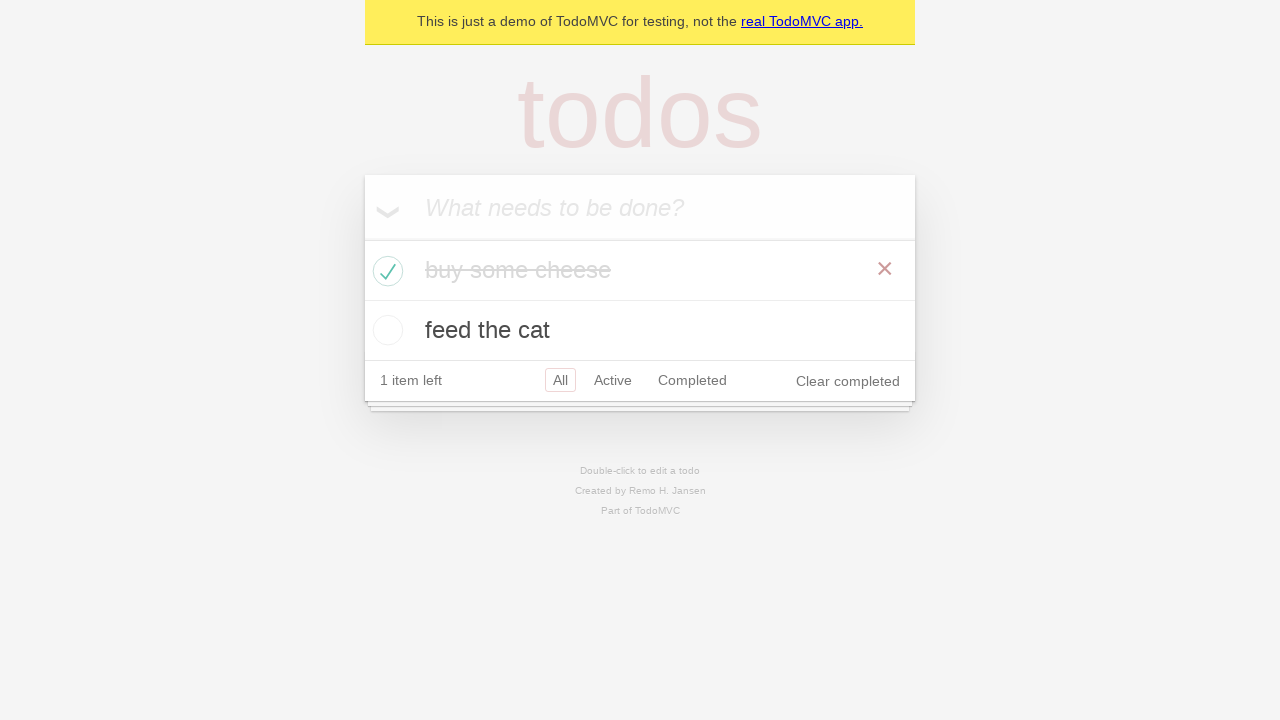

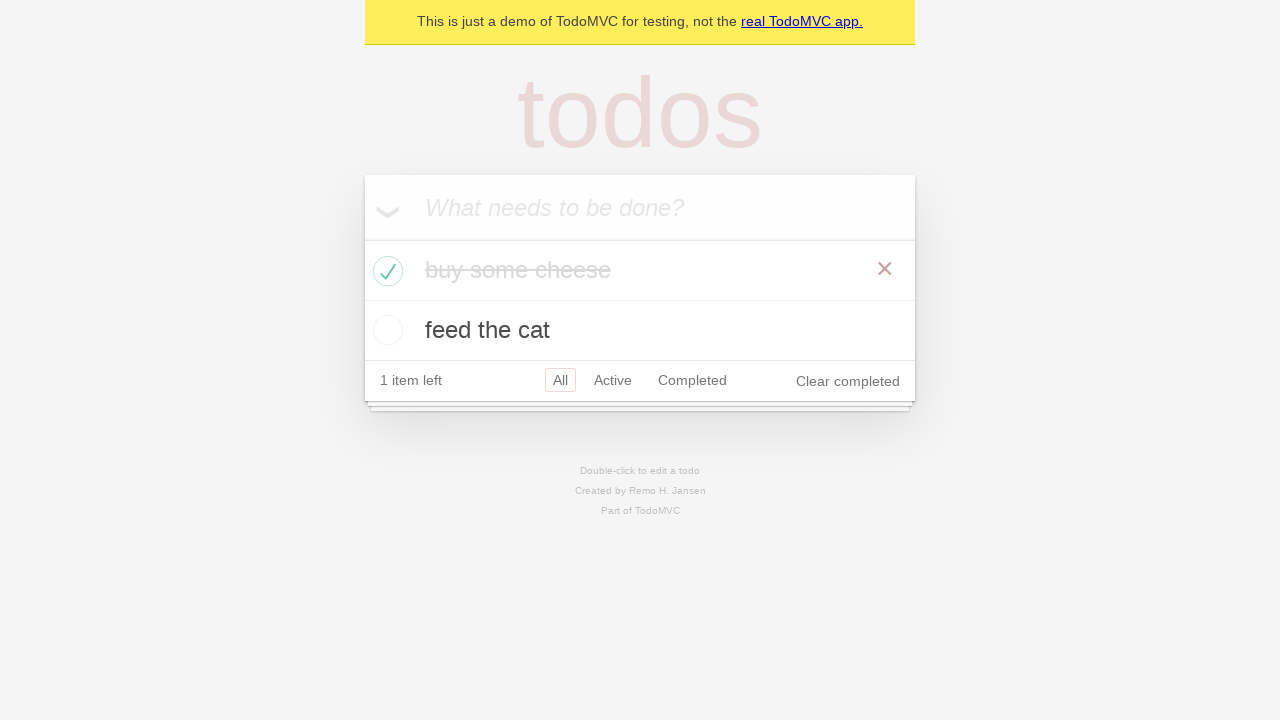